Tests that entered text is trimmed when saving edits

Starting URL: https://demo.playwright.dev/todomvc

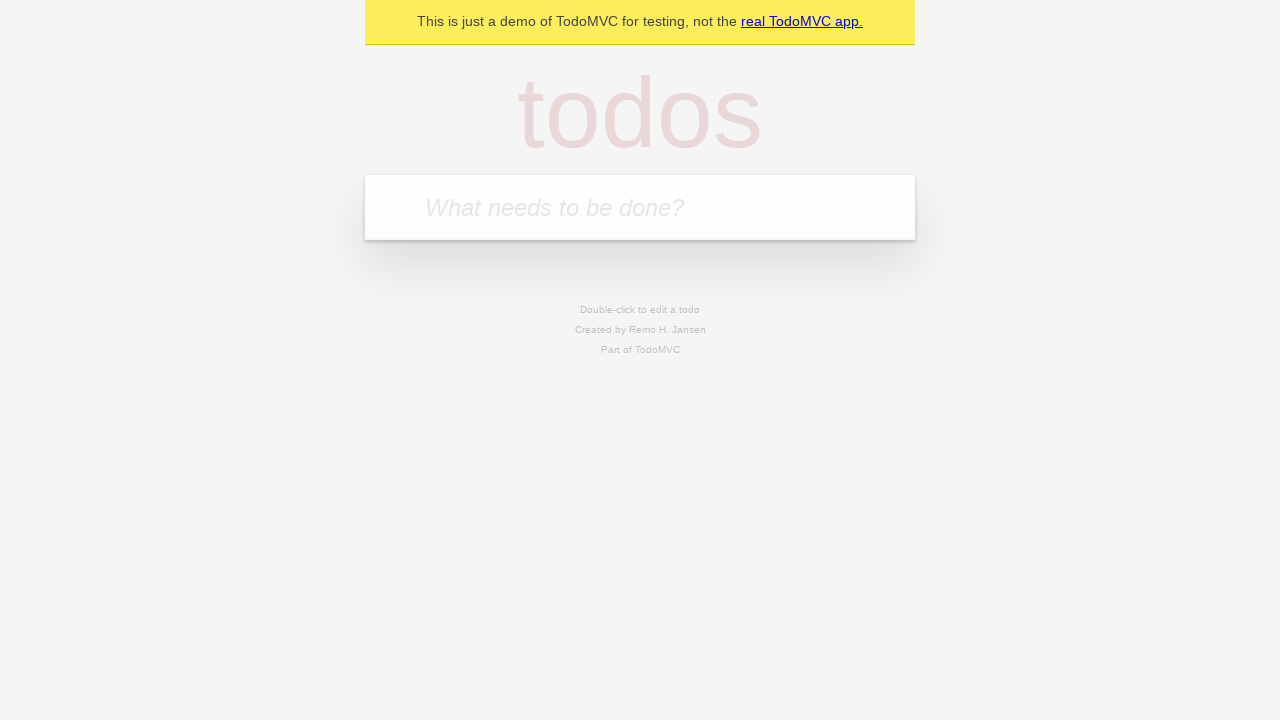

Filled first todo input with 'buy some cheese' on .new-todo
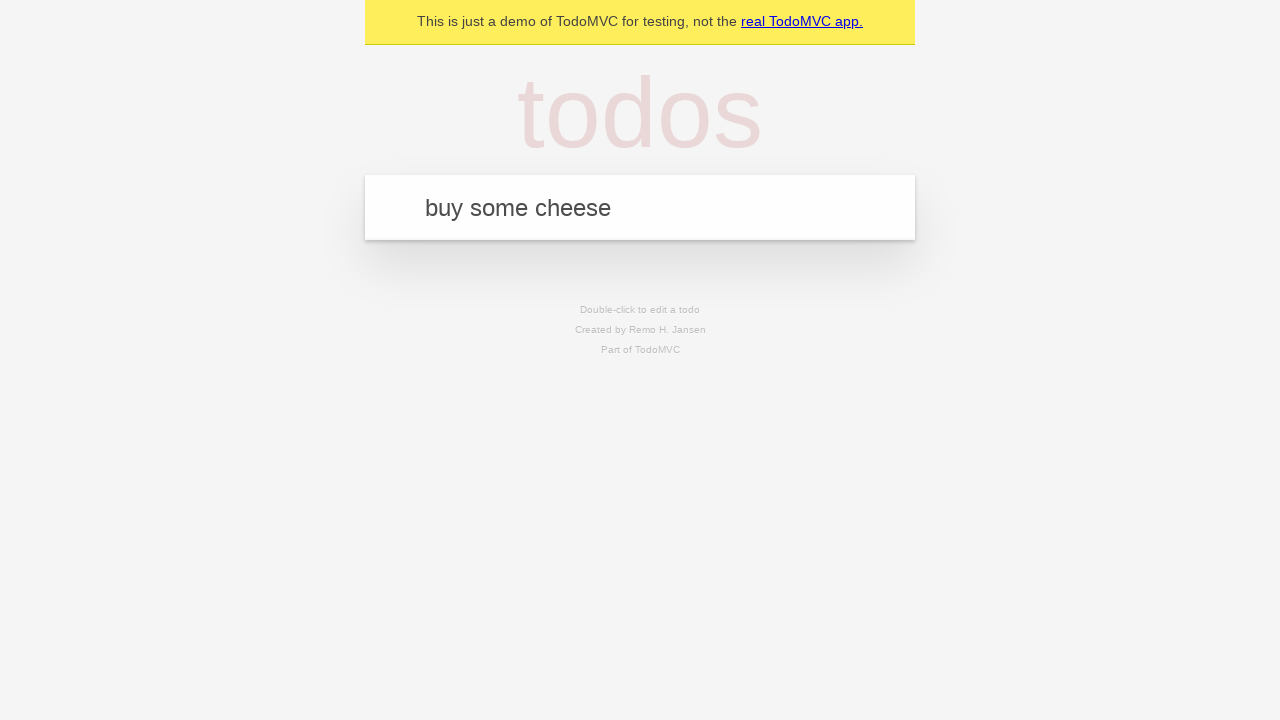

Pressed Enter to add first todo on .new-todo
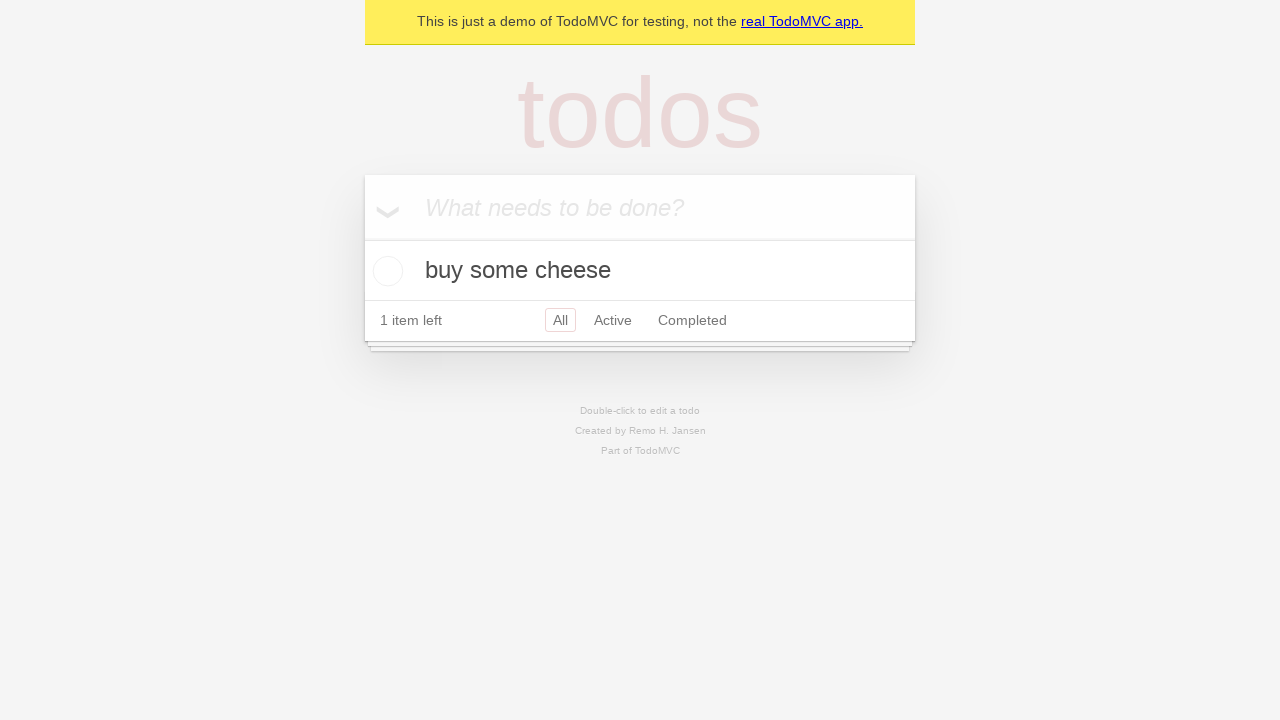

Filled second todo input with 'feed the cat' on .new-todo
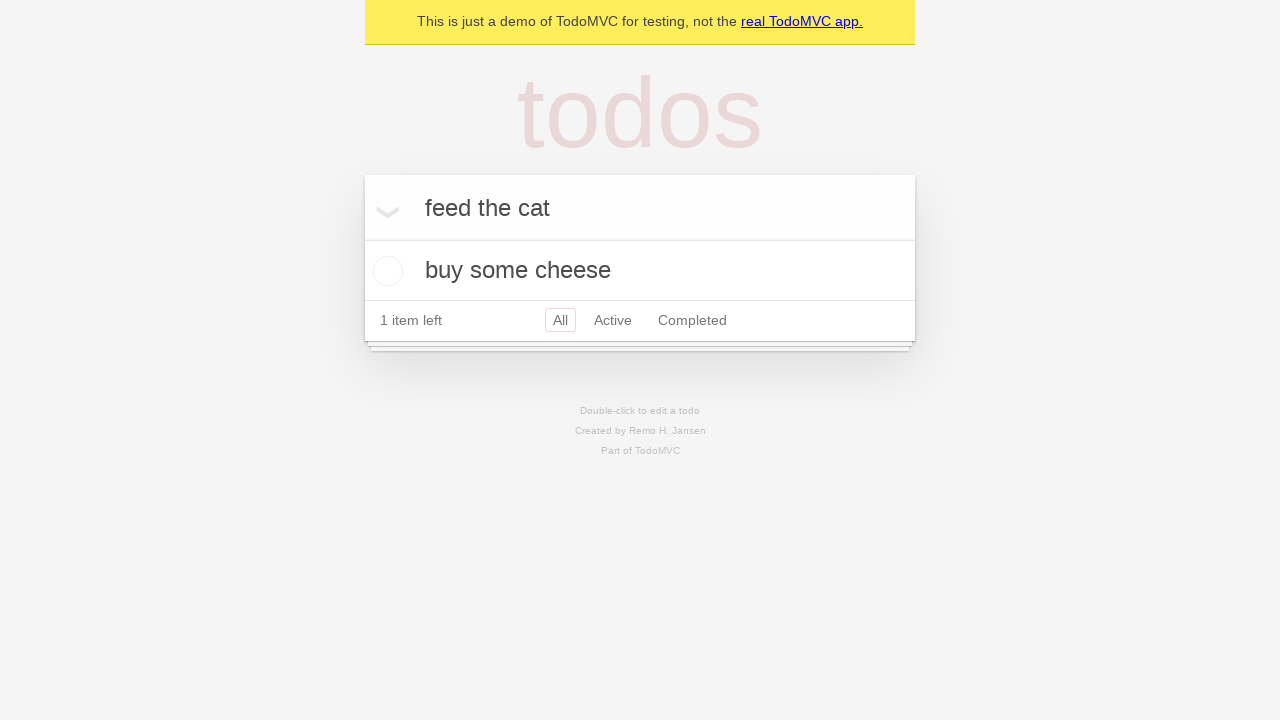

Pressed Enter to add second todo on .new-todo
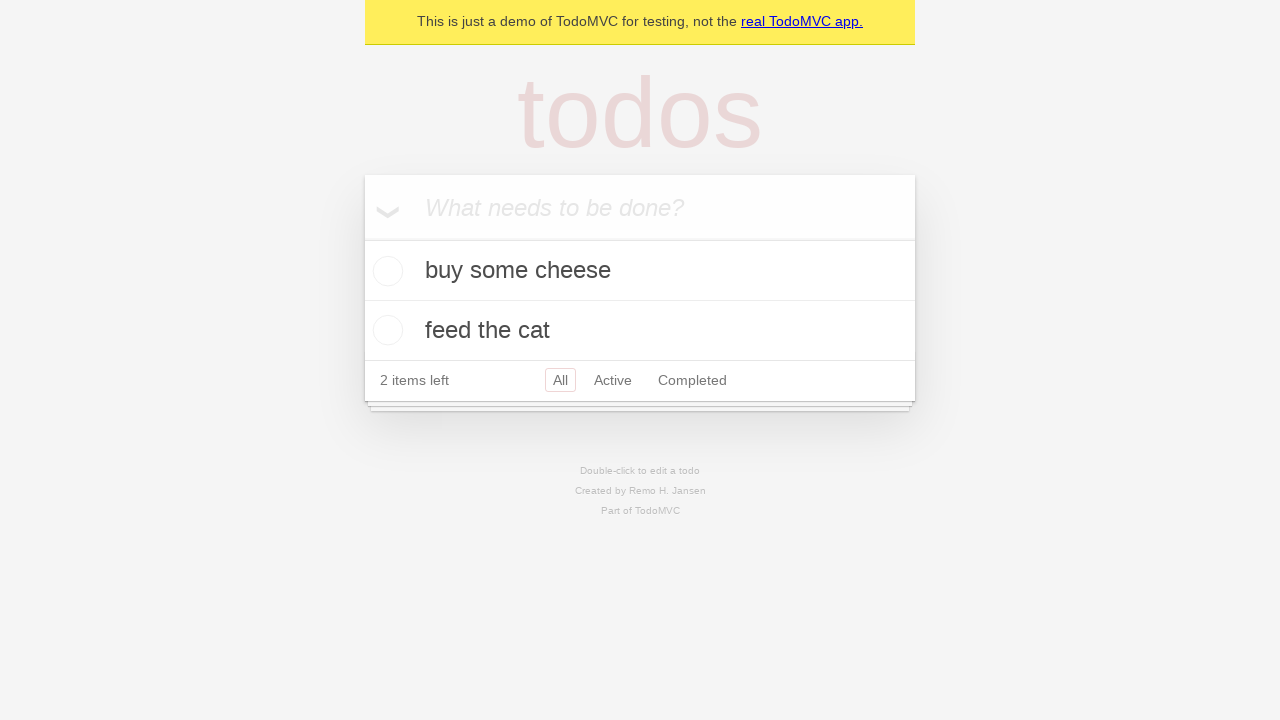

Filled third todo input with 'book a doctors appointment' on .new-todo
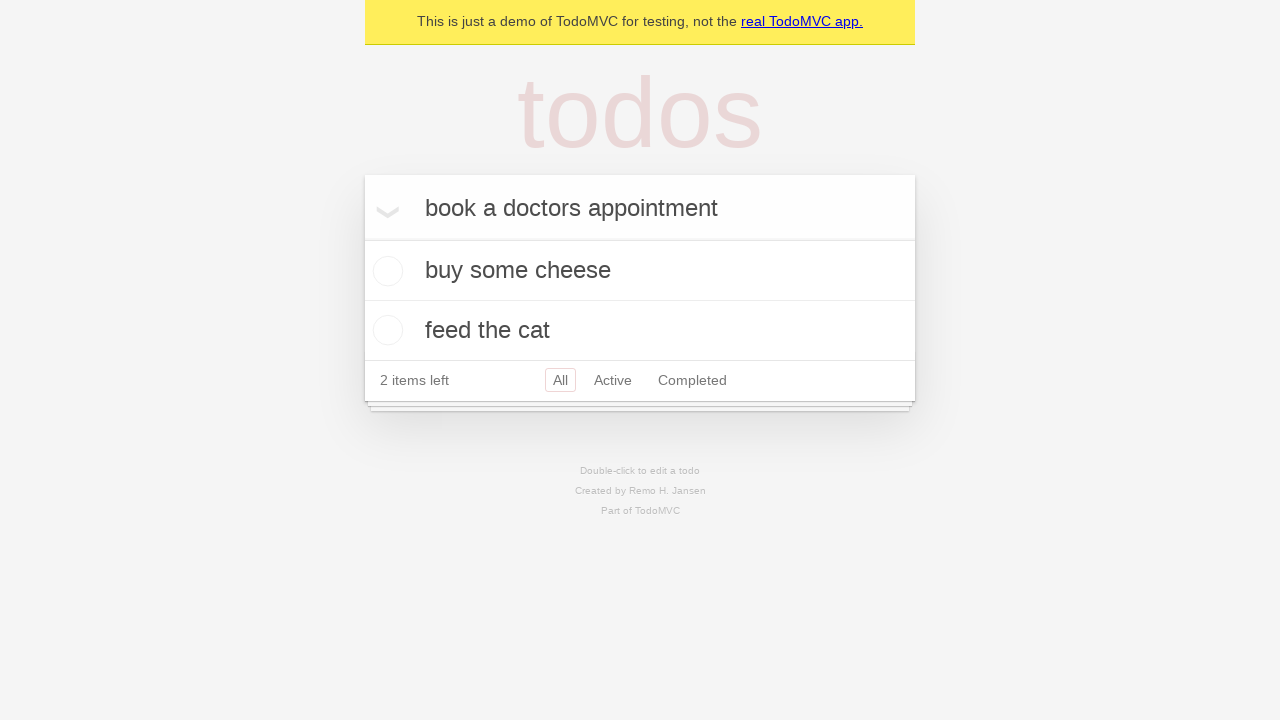

Pressed Enter to add third todo on .new-todo
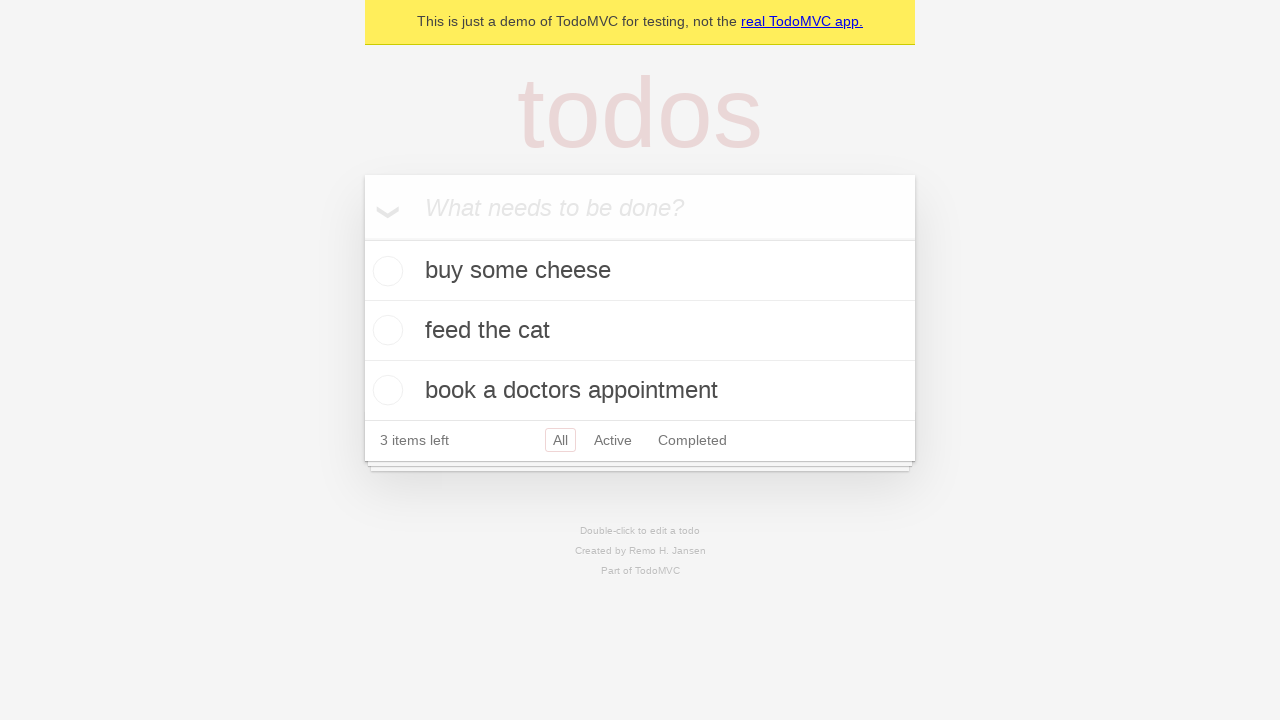

Waited for all three todos to be added to the list
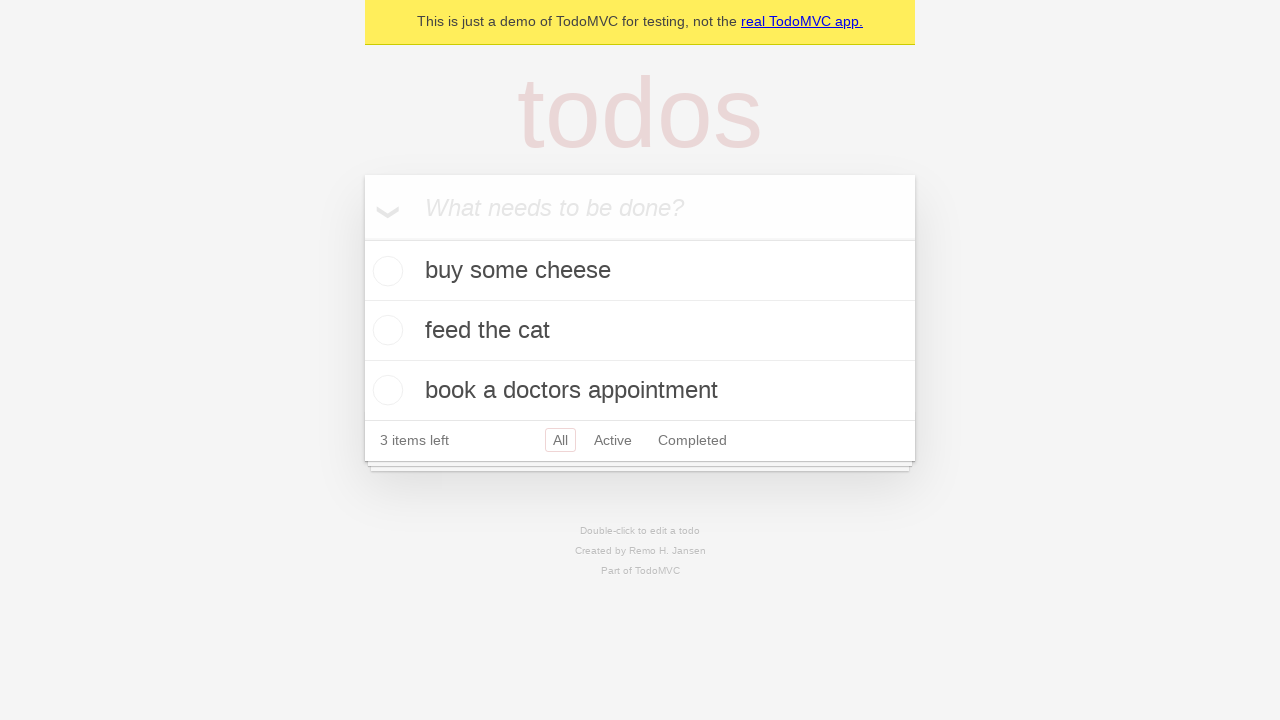

Double-clicked second todo to enter edit mode at (640, 331) on .todo-list li >> nth=1
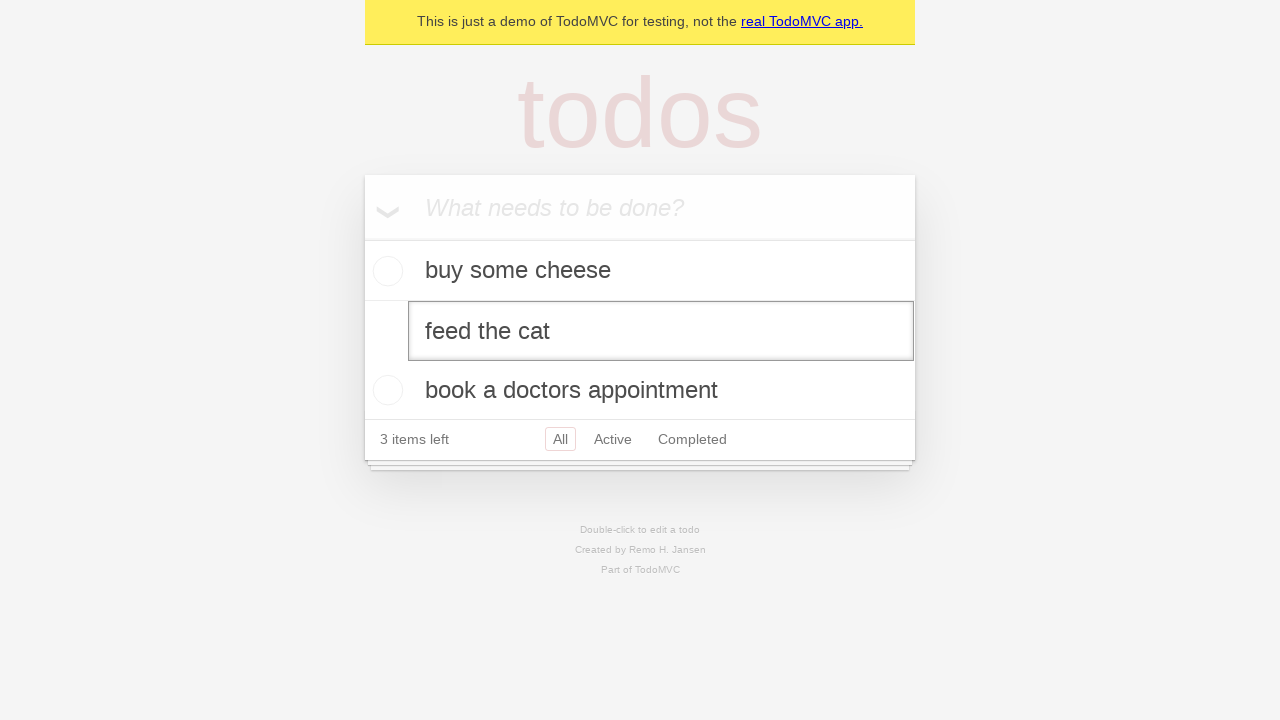

Filled edit field with text containing leading and trailing whitespace on .todo-list li >> nth=1 >> .edit
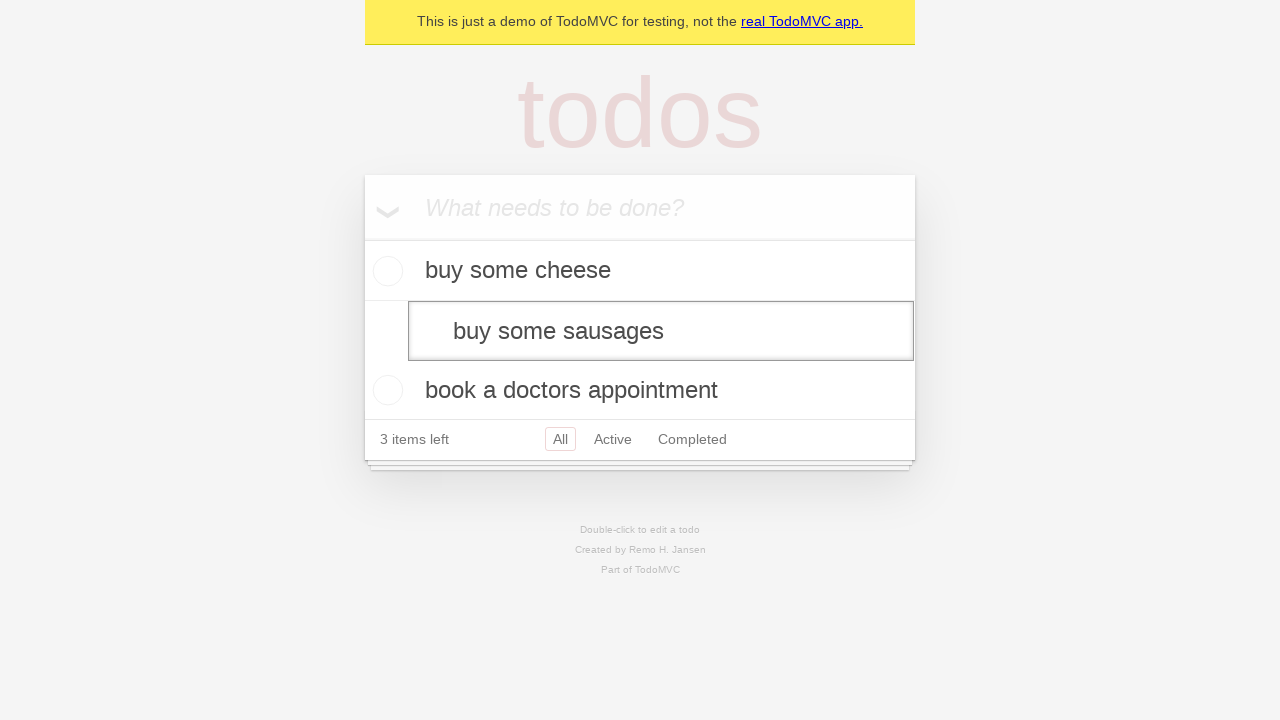

Pressed Enter to save edited todo with trimmed text on .todo-list li >> nth=1 >> .edit
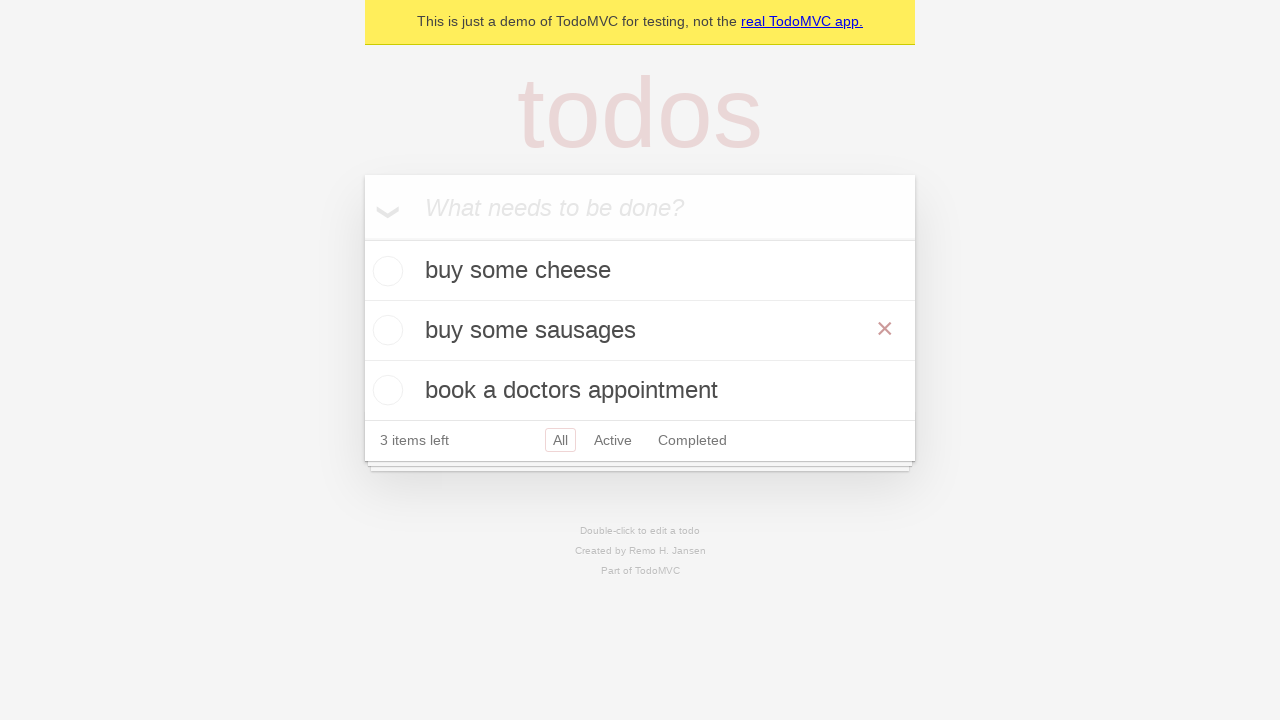

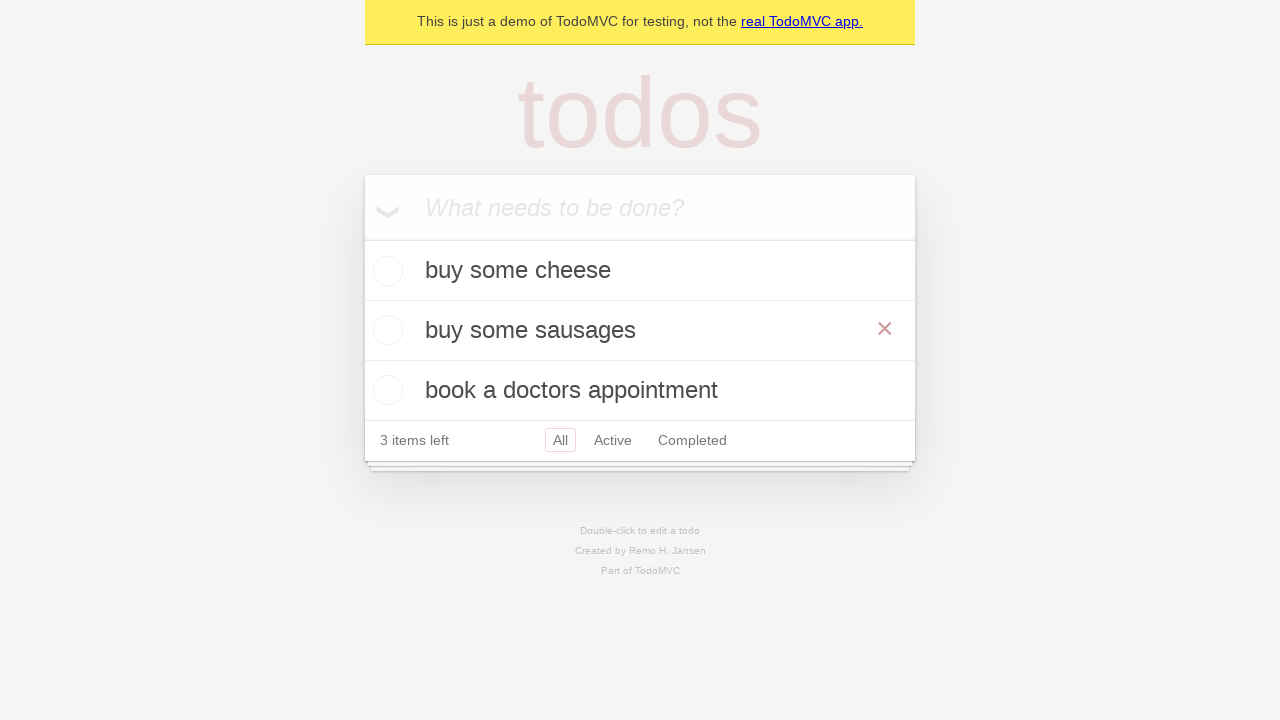